Tests double-click functionality by double-clicking on a button and verifying the success message appears

Starting URL: https://demoqa.com/buttons

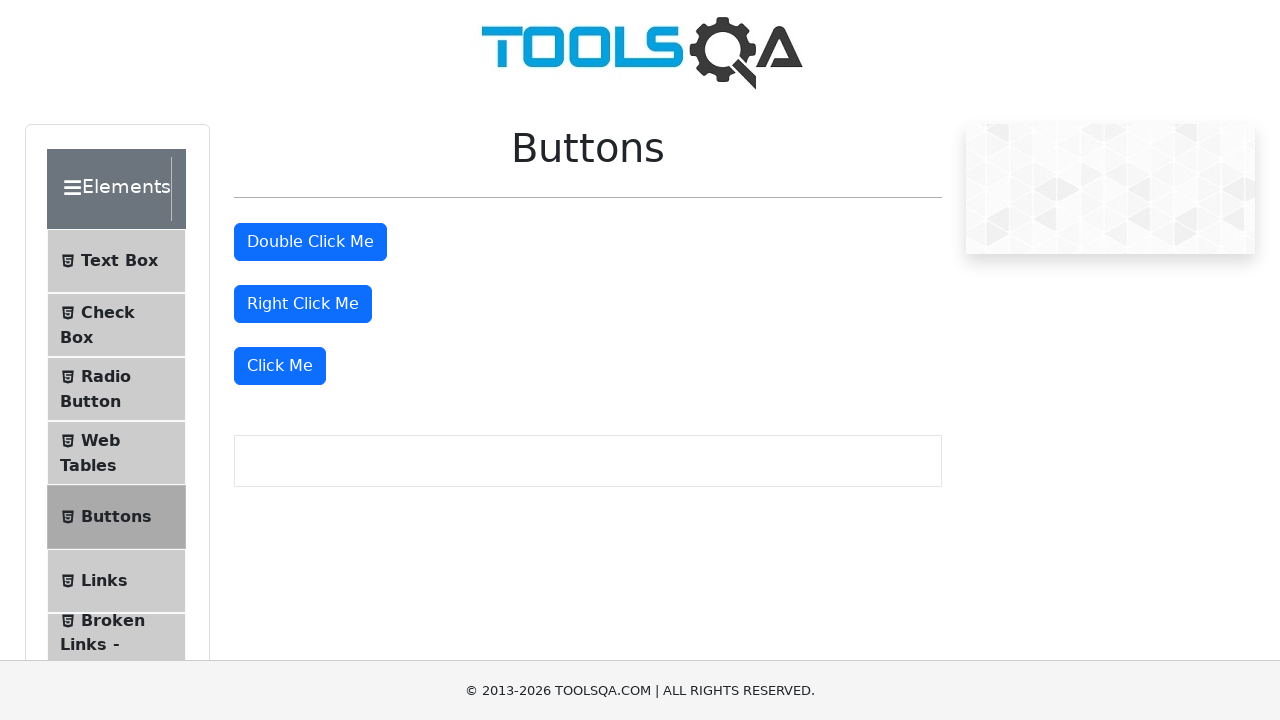

Double-clicked the double click button at (310, 242) on #doubleClickBtn
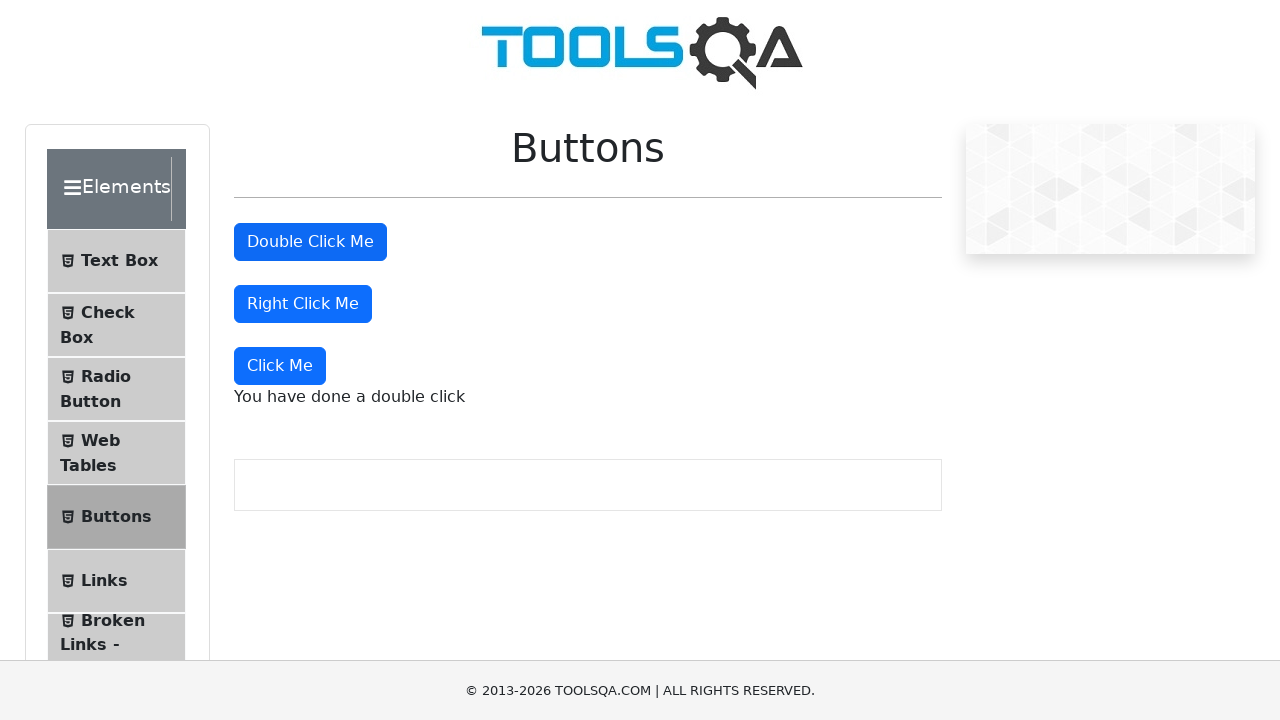

Double-click success message appeared
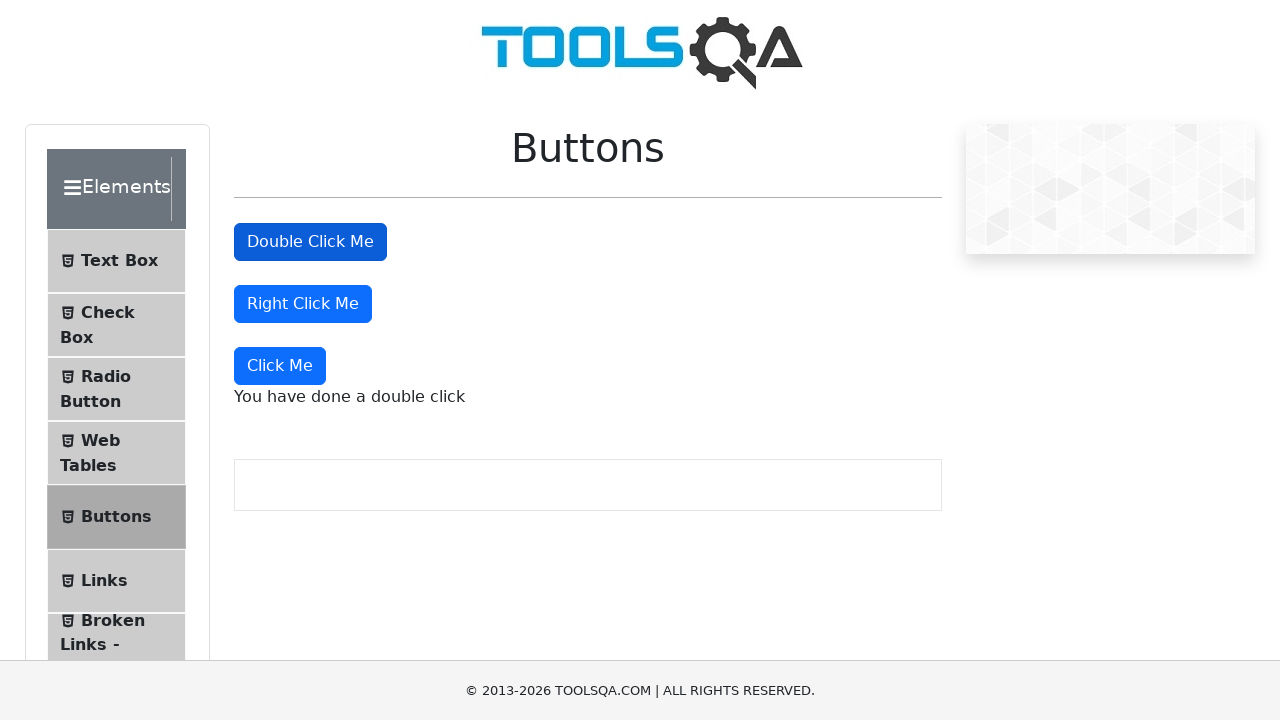

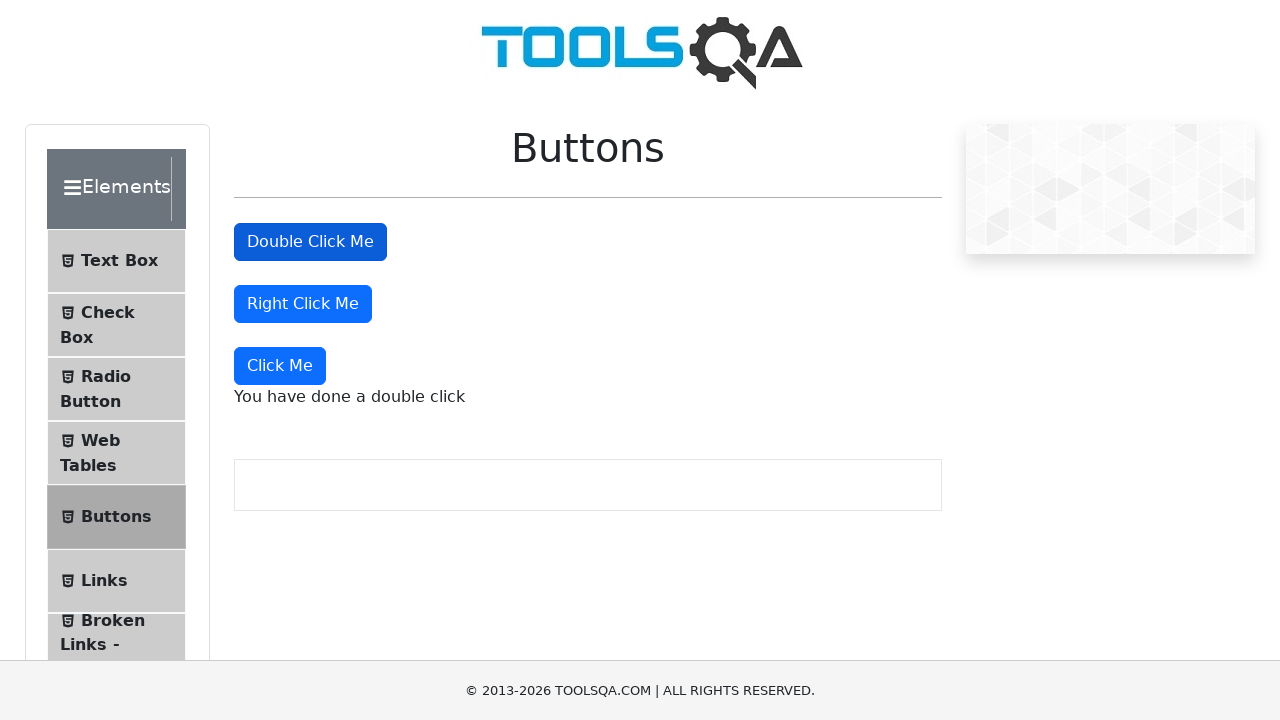